Navigates to OpenCart website, then navigates to OrangeHRM website, and opens a new browser window

Starting URL: https://opencart.com/

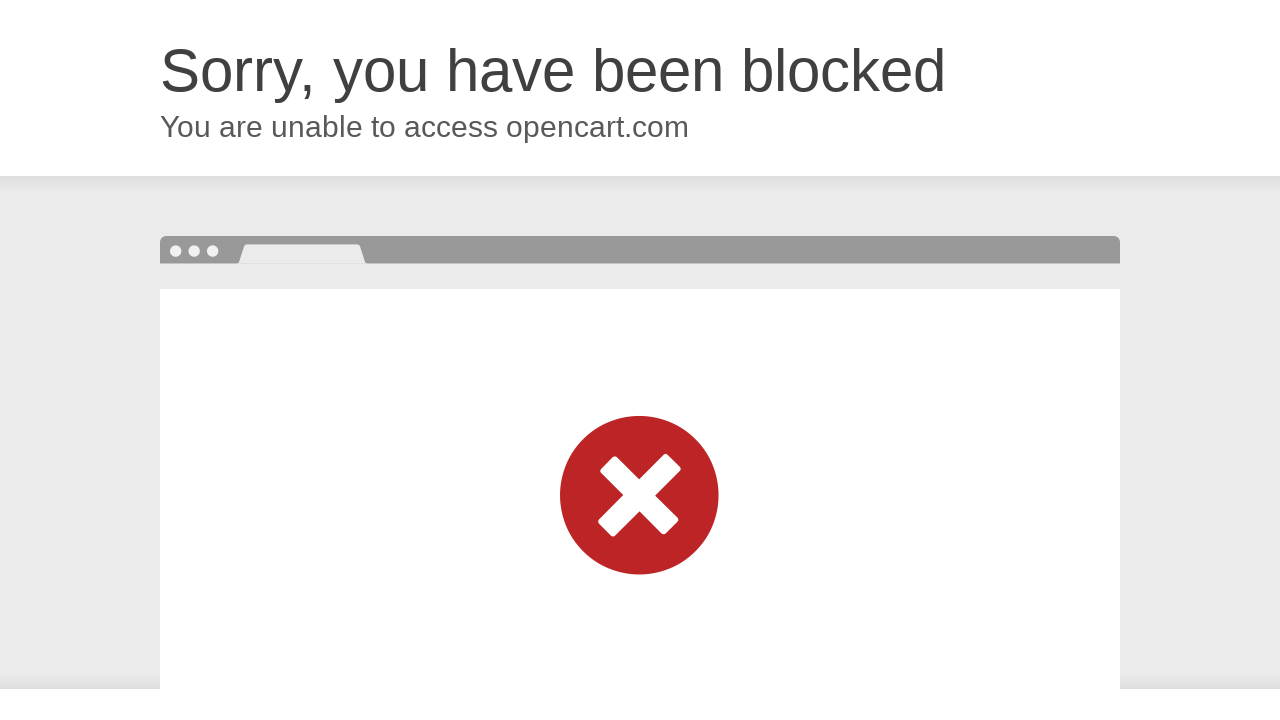

Navigated to OrangeHRM website
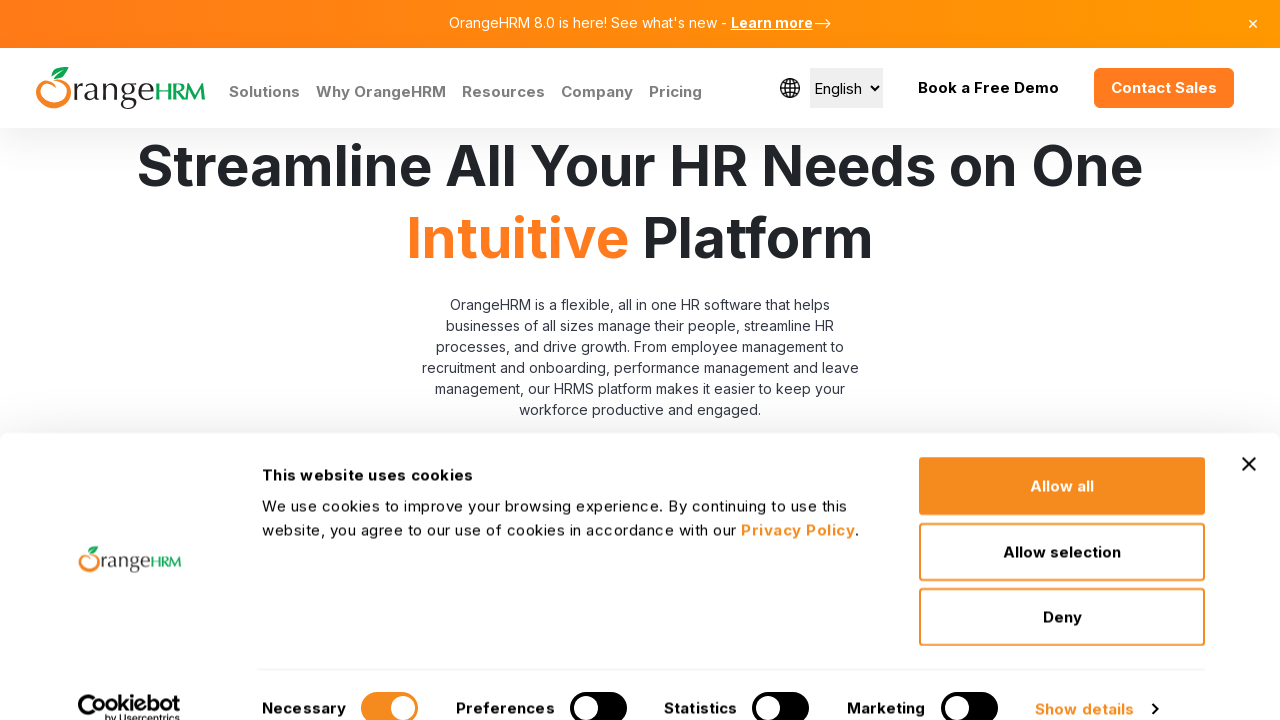

Opened a new browser window
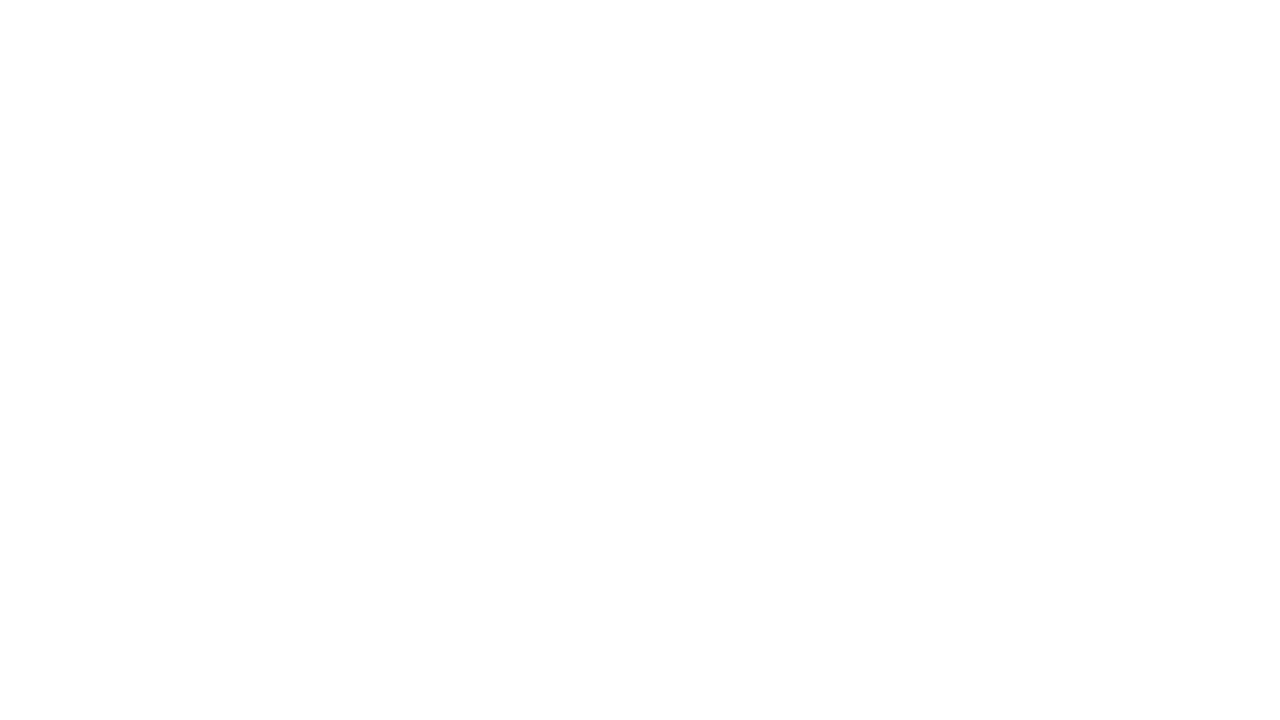

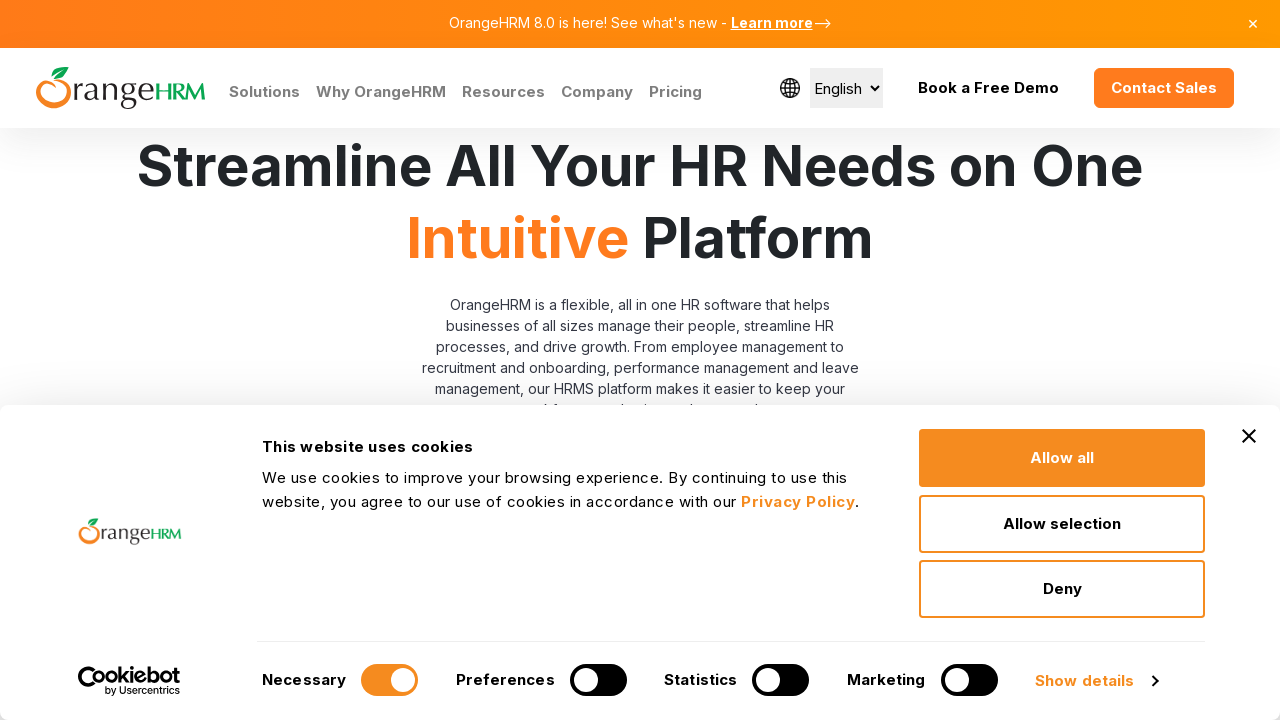